Tests right-click functionality on a button element and verifies the displayed confirmation message

Starting URL: https://demoqa.com/buttons

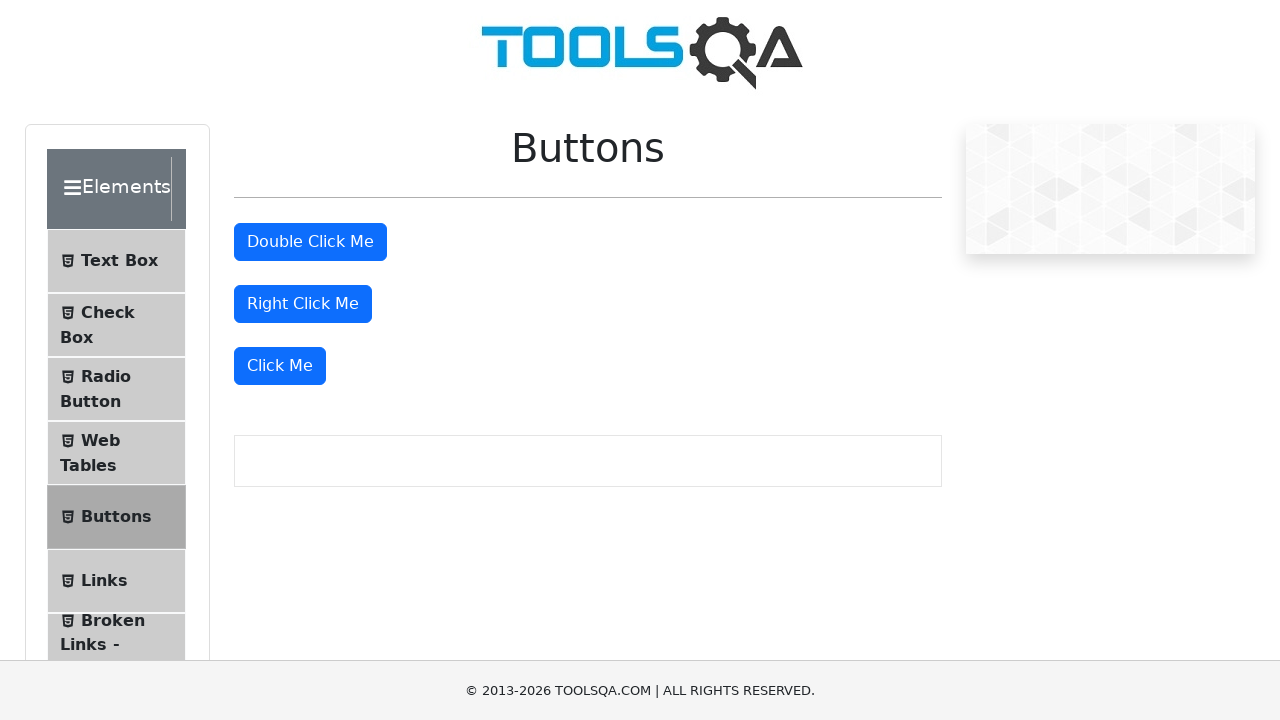

Located right-click button element
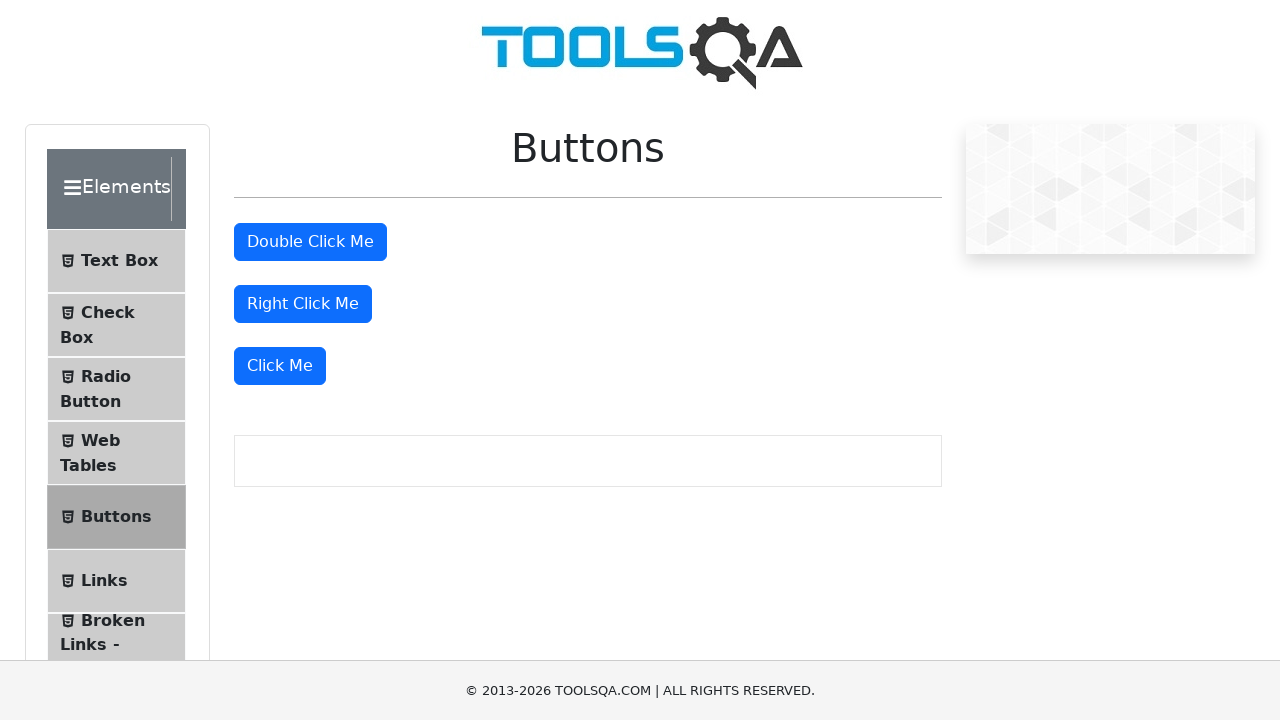

Performed right-click action on button at (303, 304) on button#rightClickBtn
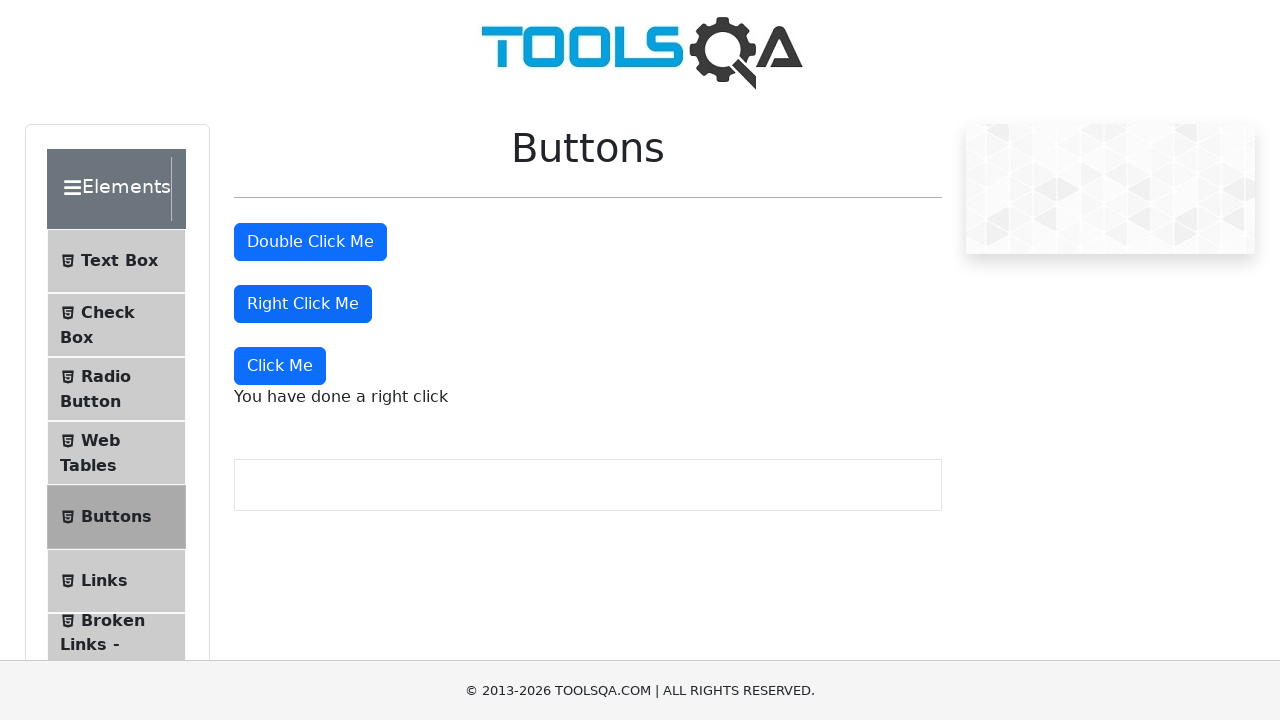

Located confirmation message element
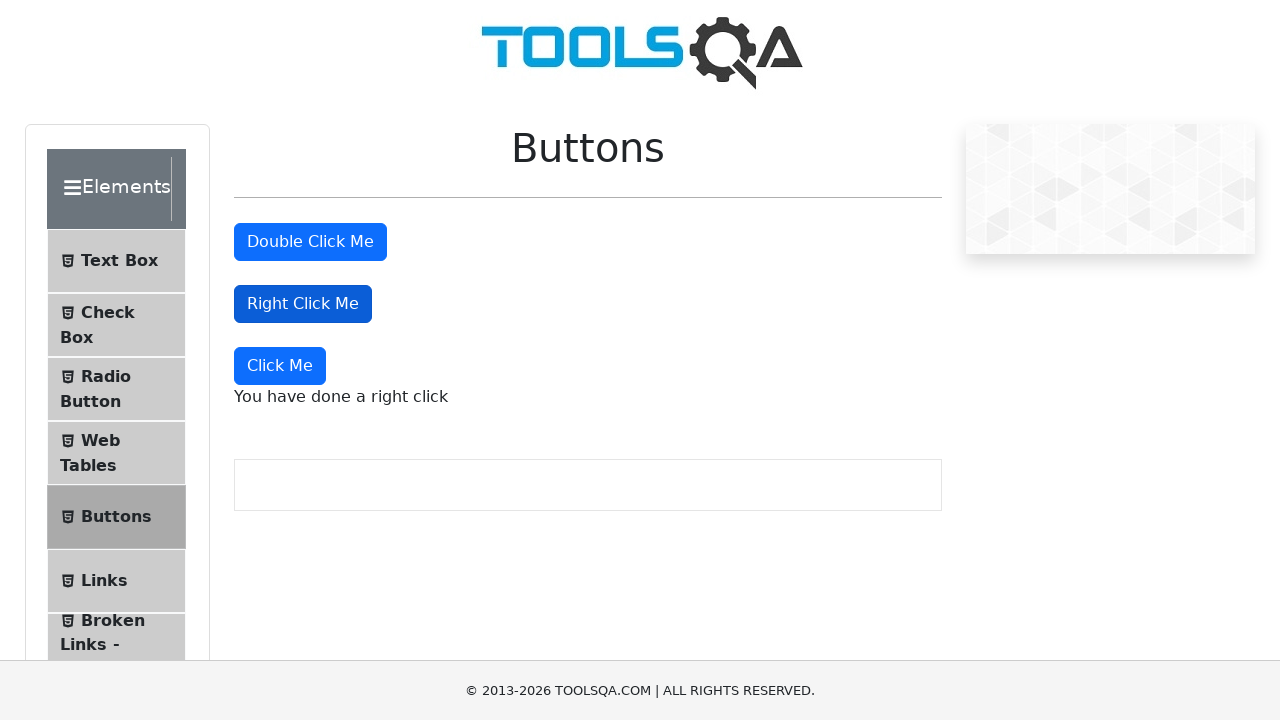

Confirmation message element became visible
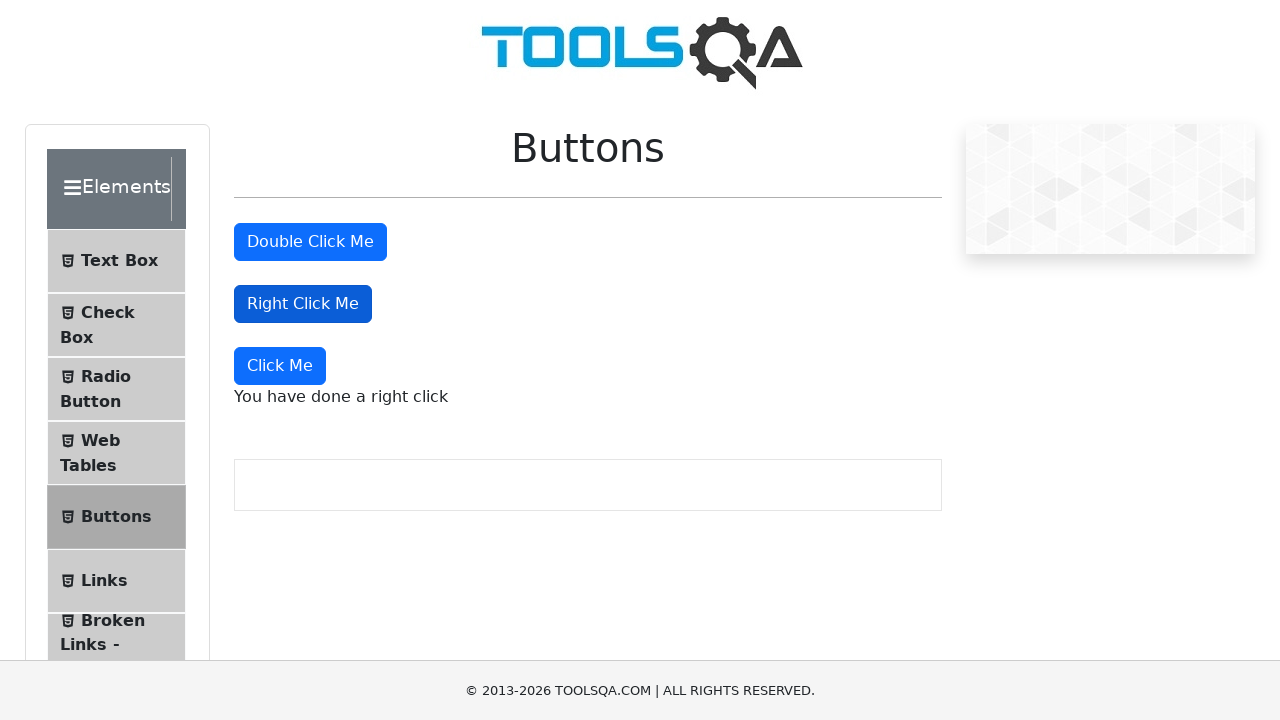

Verified confirmation message text is 'You have done a right click'
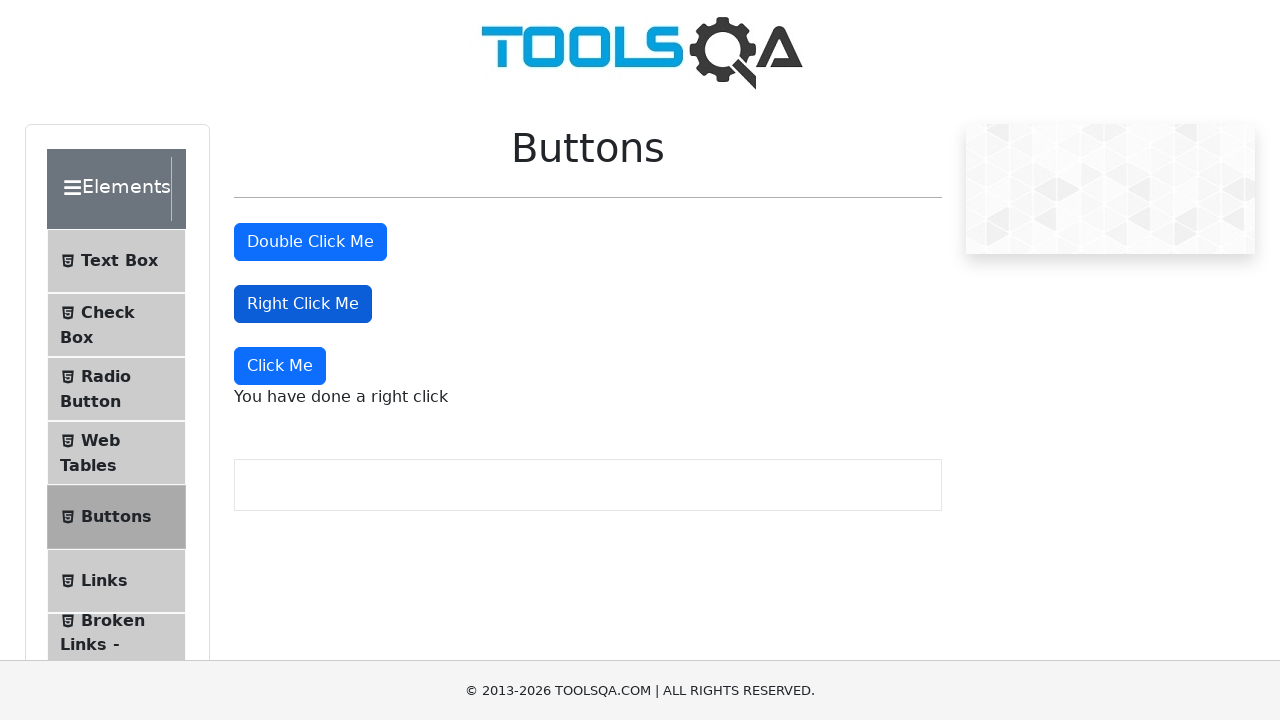

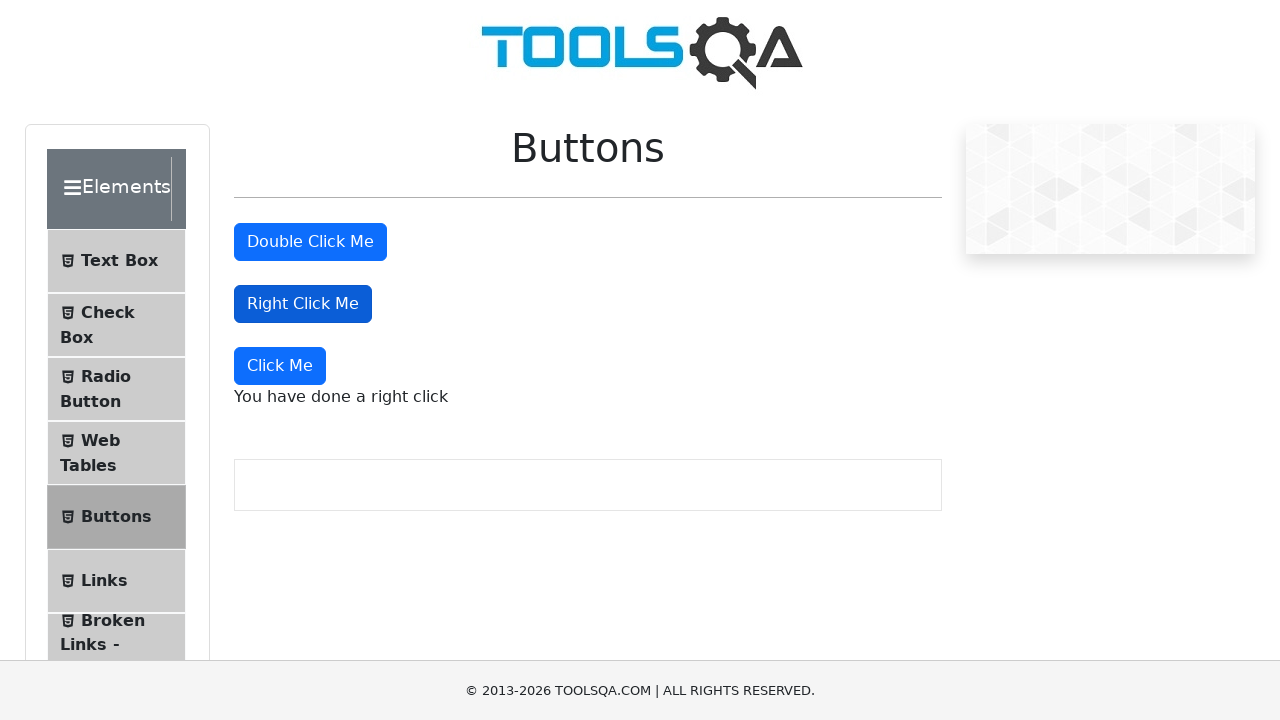